Tests that you can cancel out of an error message and it disappears

Starting URL: https://devmountain-qa.github.io/employee-manager/1.2_Version/index.html

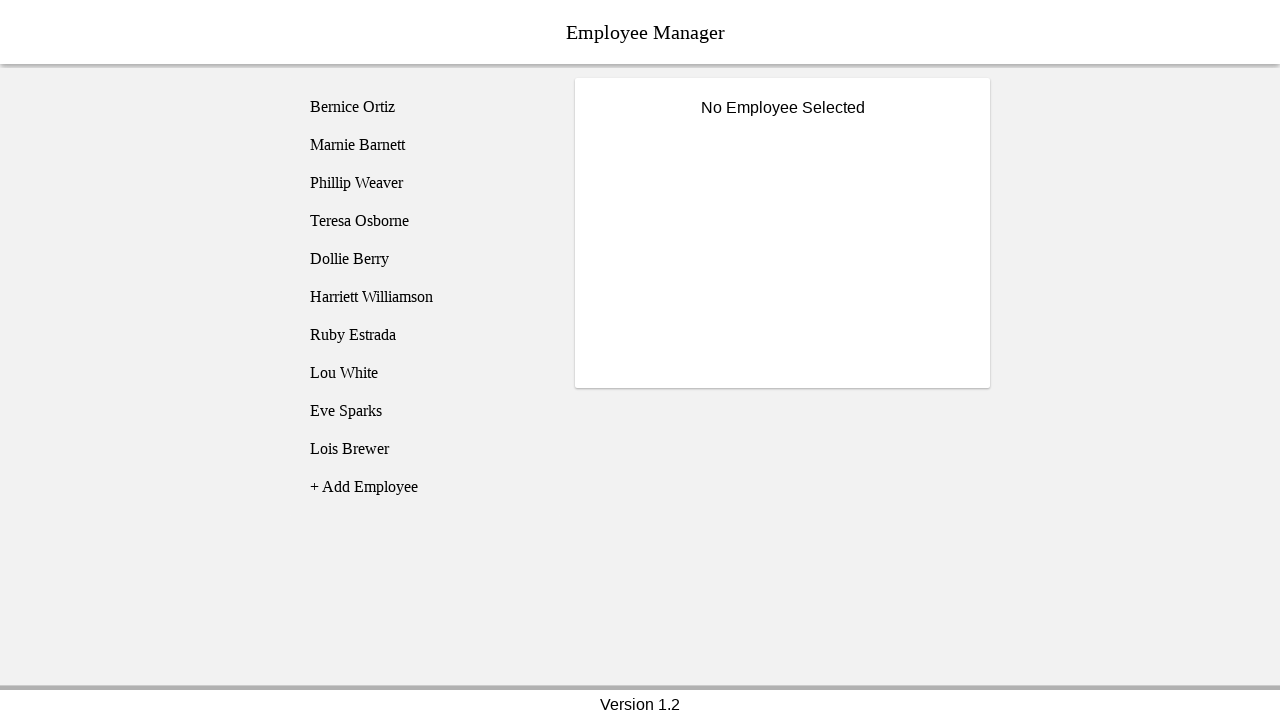

Clicked on Bernice Ortiz employee at (425, 107) on [name='employee1']
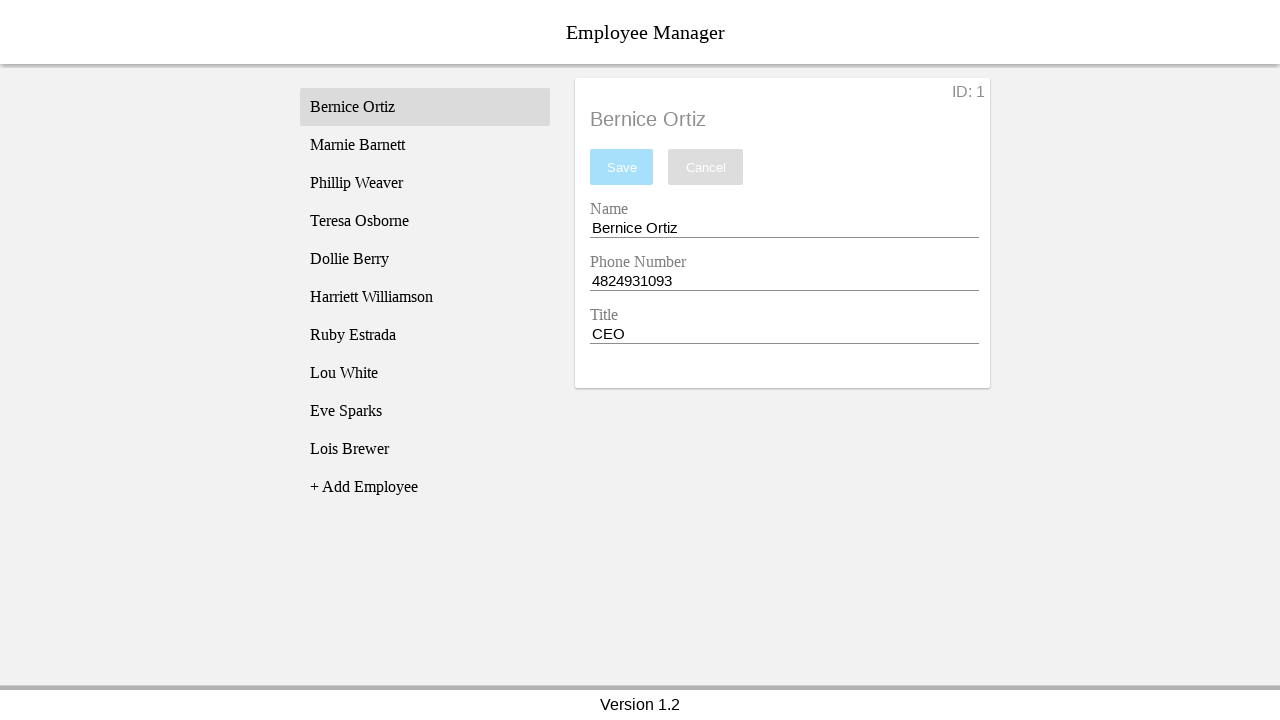

Name input field became visible
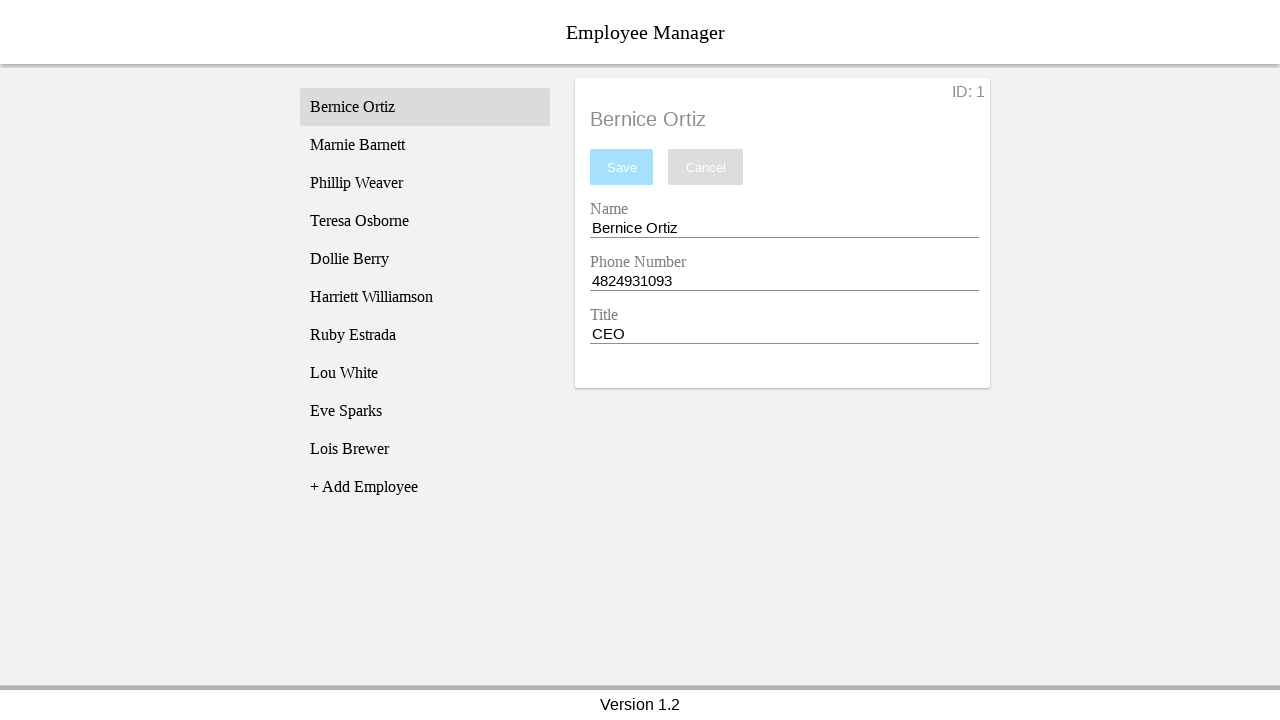

Cleared the name input field on [name='nameEntry']
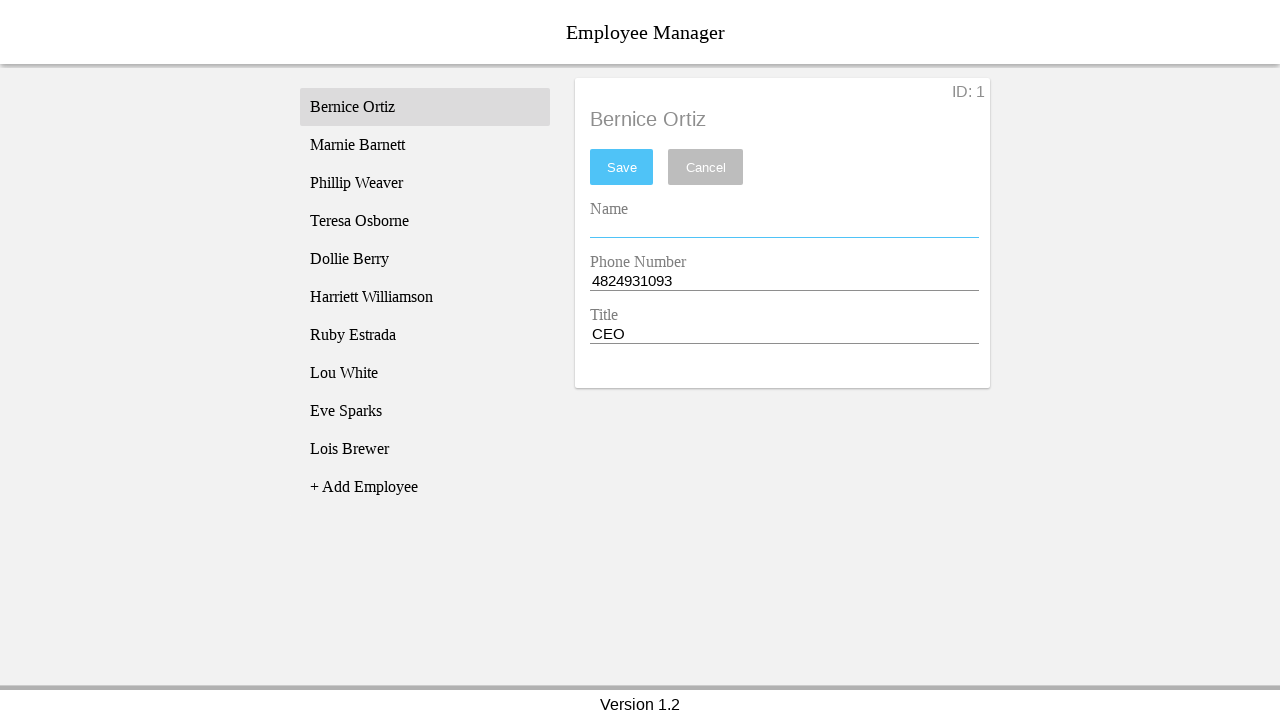

Pressed space in name input field on [name='nameEntry']
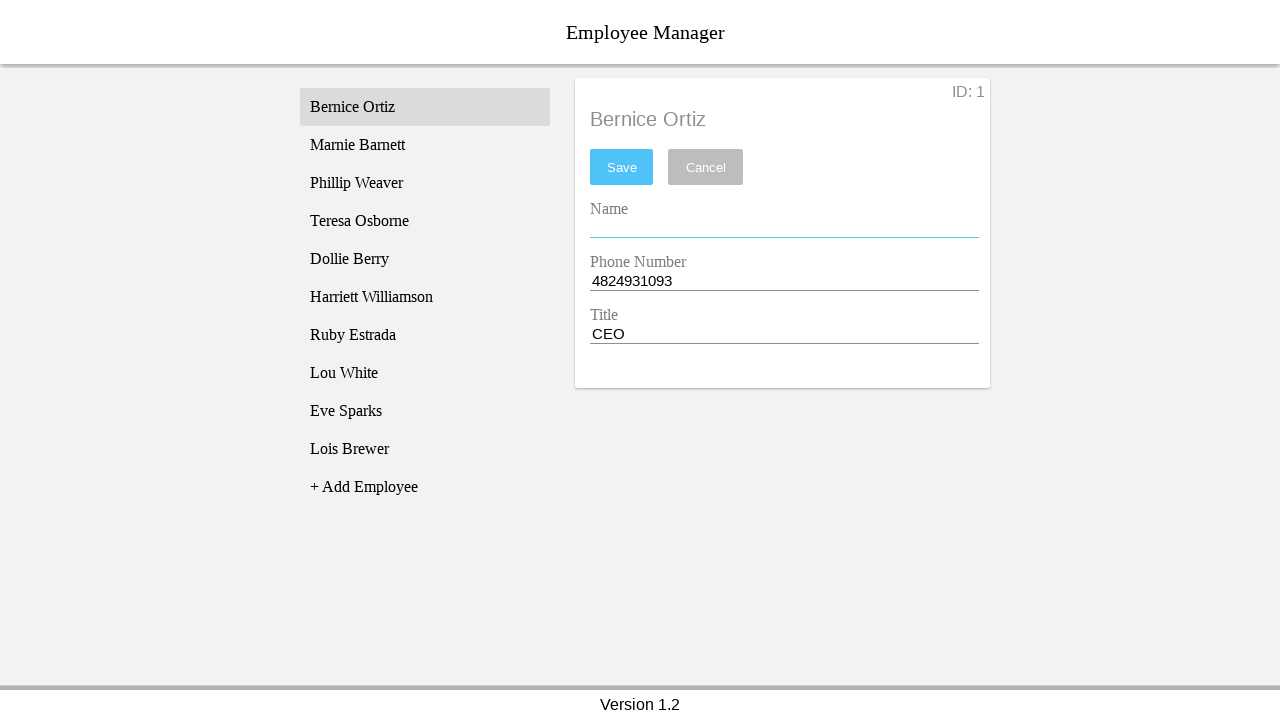

Pressed backspace in name input field to trigger validation on [name='nameEntry']
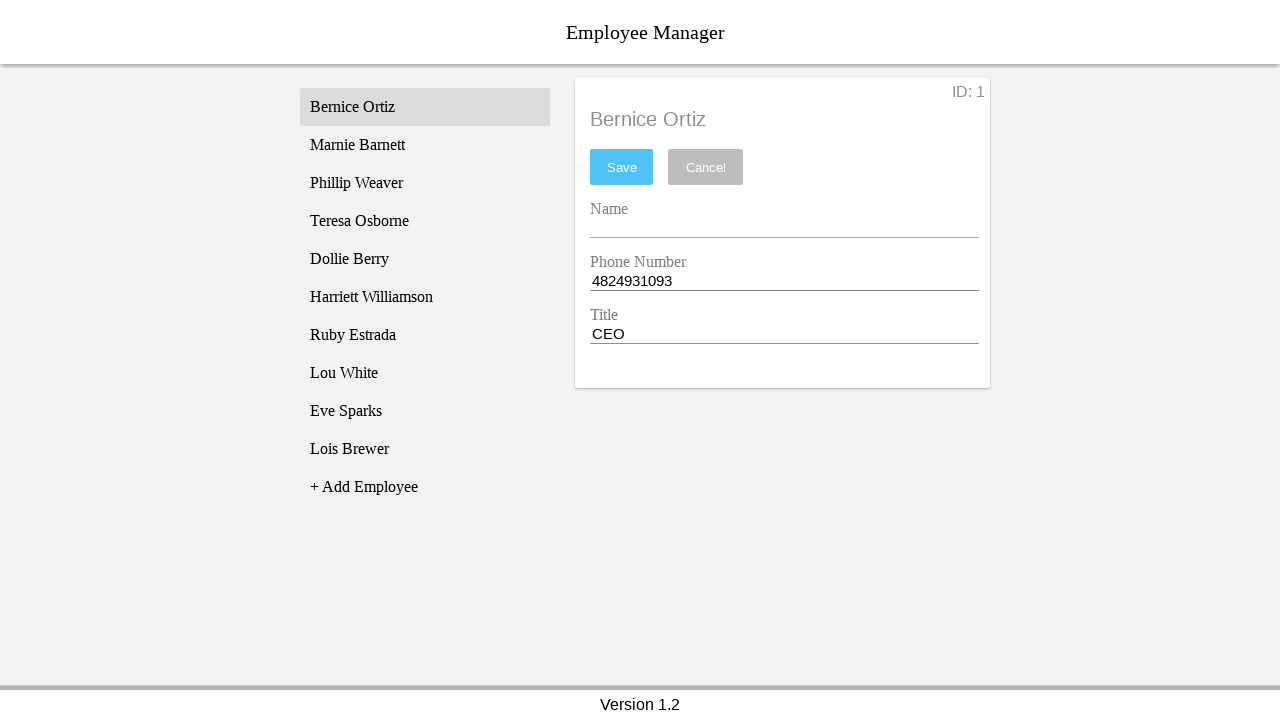

Clicked save button to trigger error at (622, 167) on #saveBtn
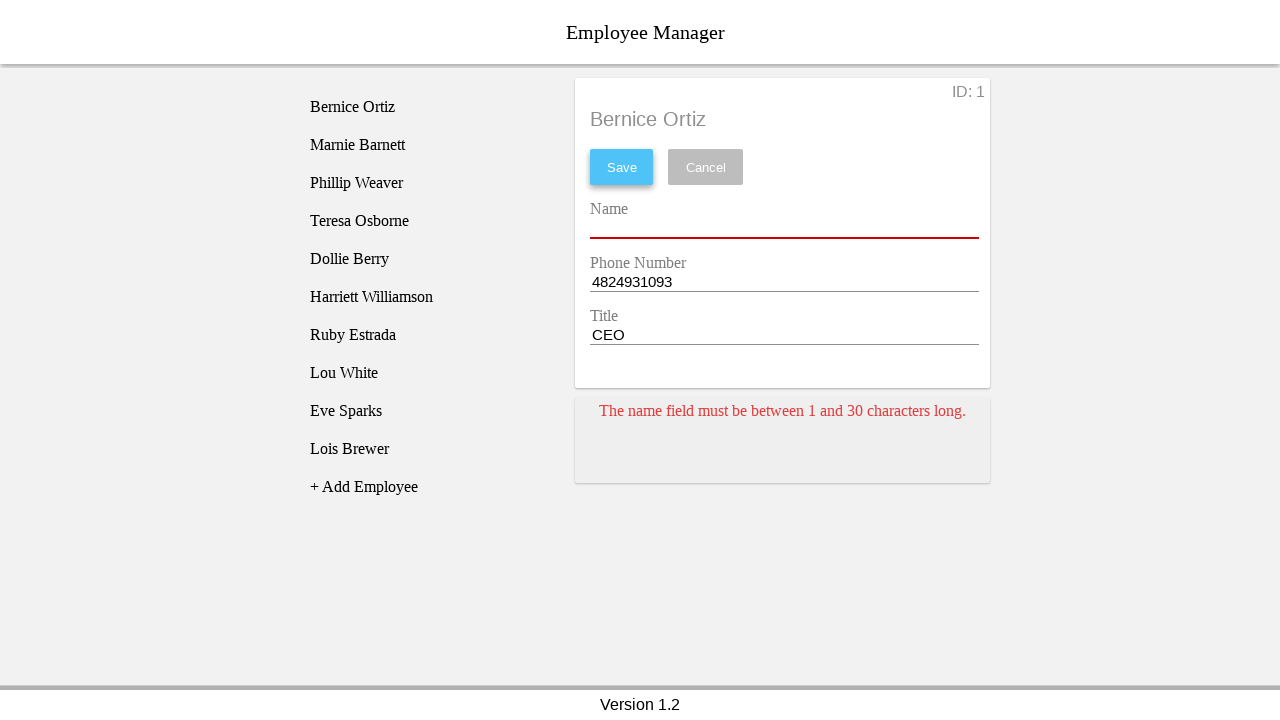

Error message card appeared
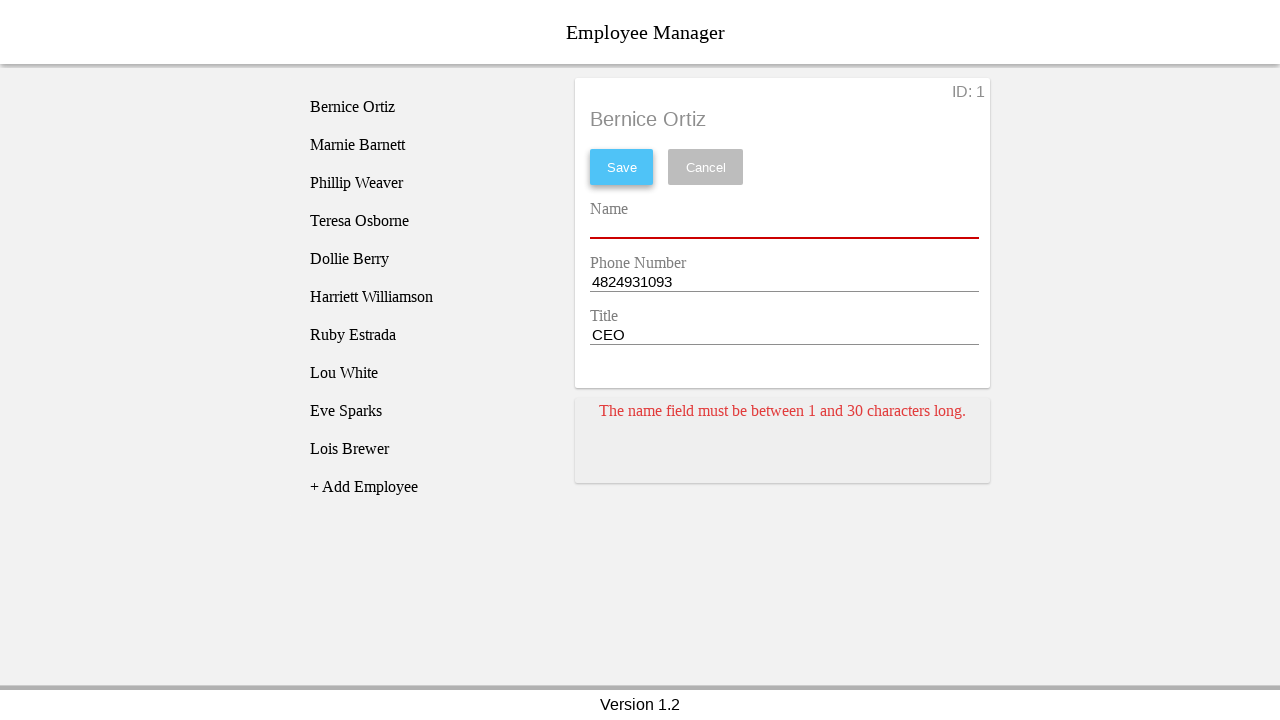

Pressed space in name input field on [name='nameEntry']
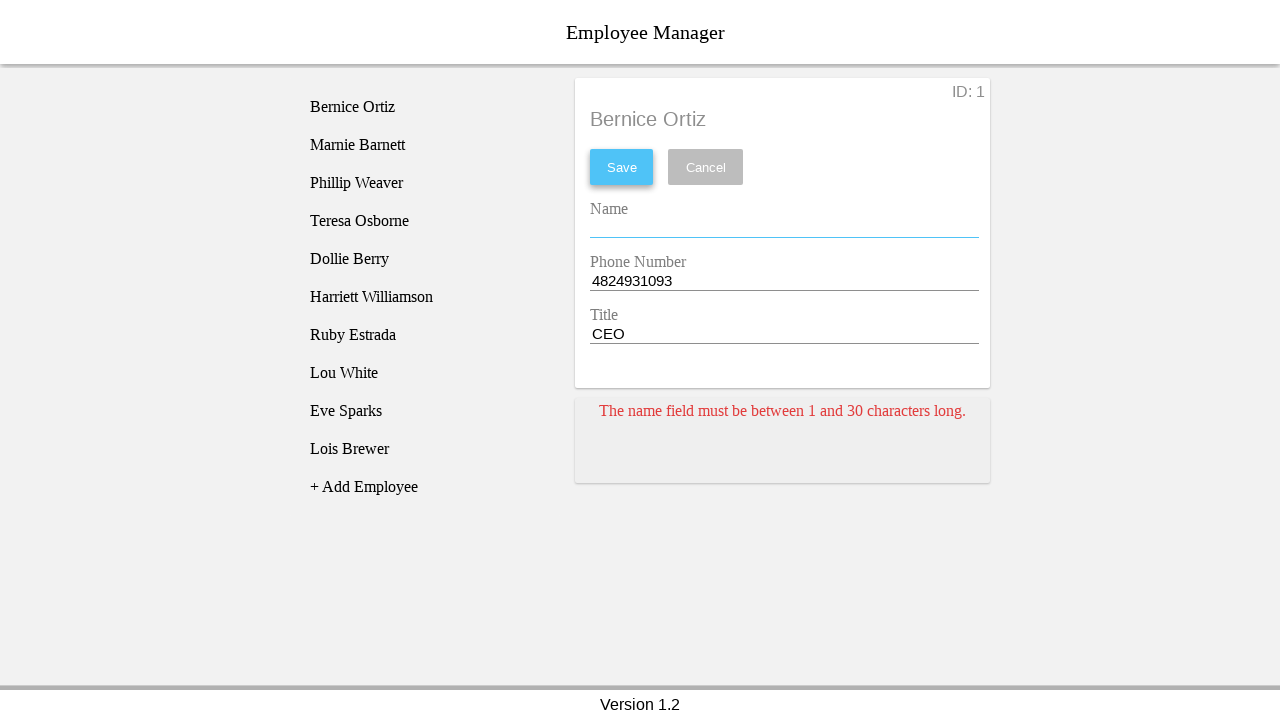

Clicked cancel button to dismiss error message at (706, 167) on [name='cancel']
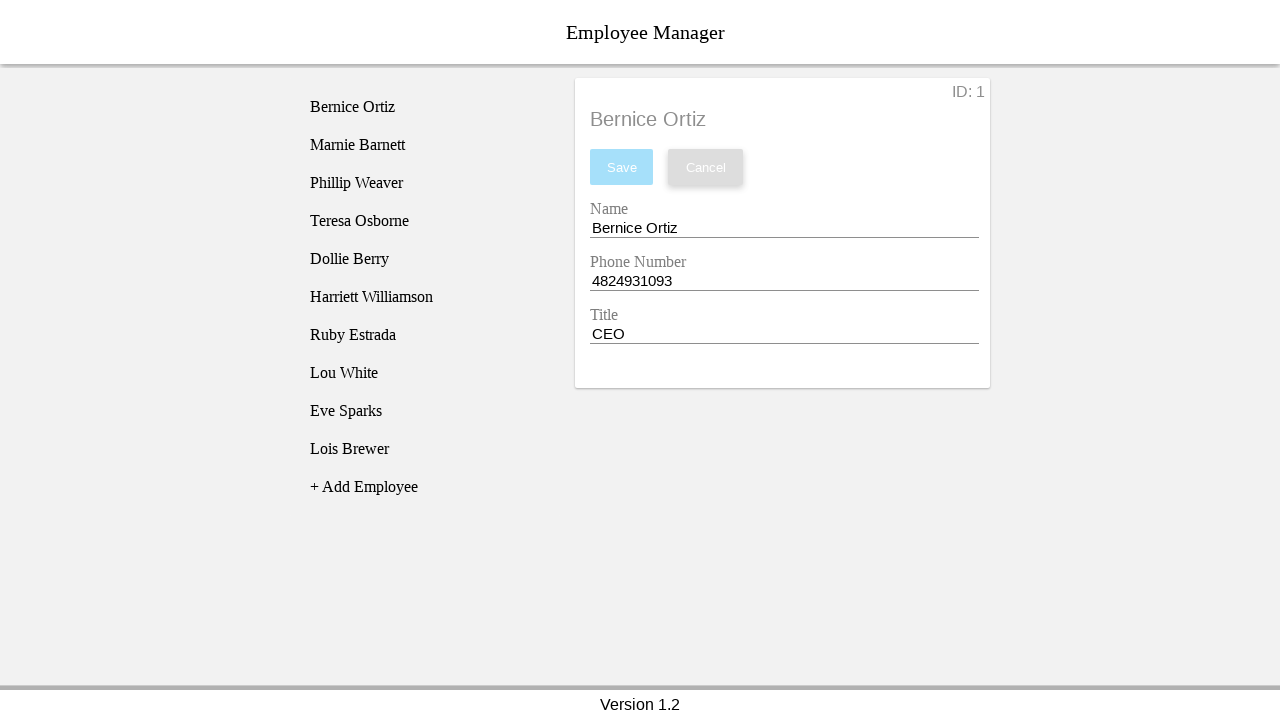

Waited for error message to clear
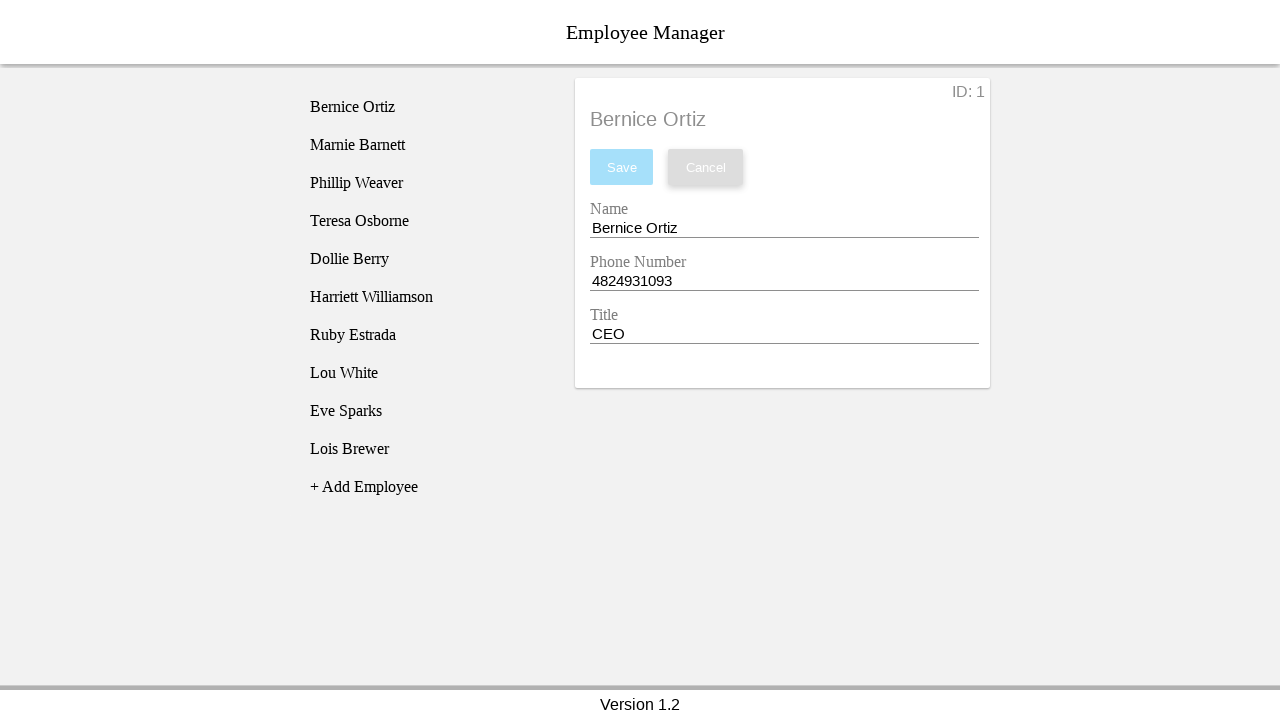

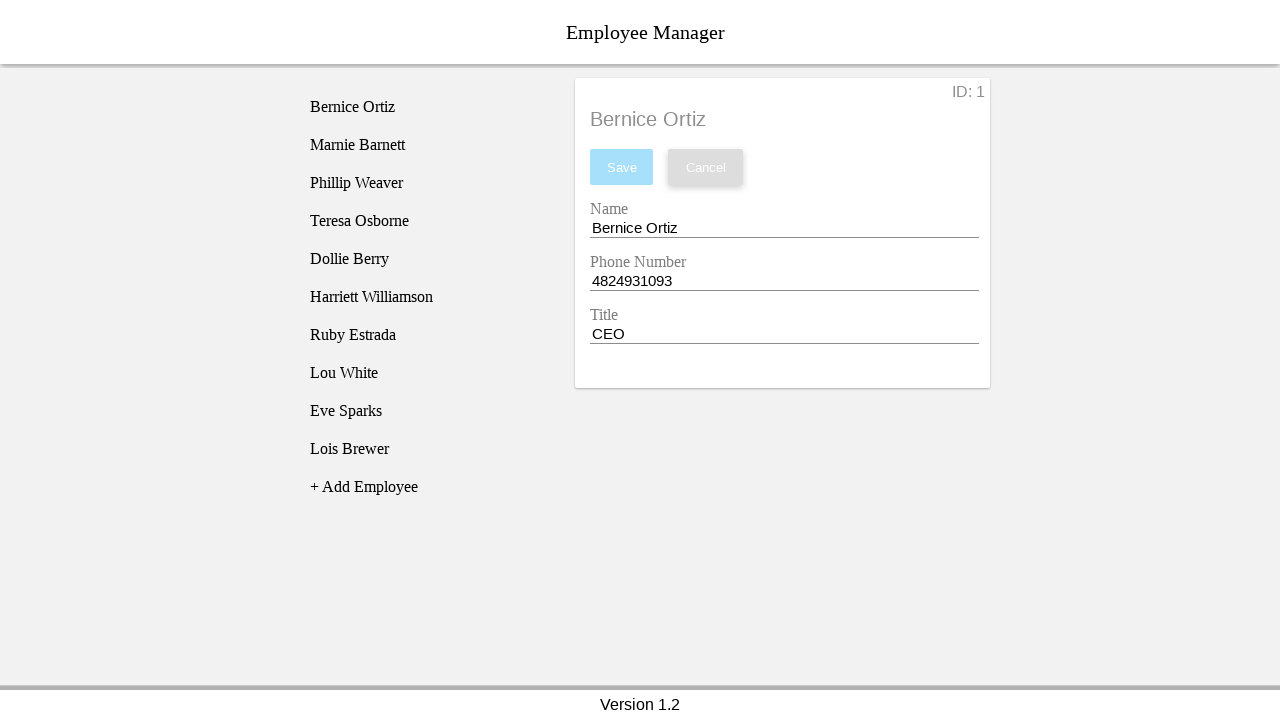